Validates that the Kiwibank home page has the correct title "Kiwibank - 100% Kiwi owned"

Starting URL: https://www.kiwibank.co.nz/personal-banking/

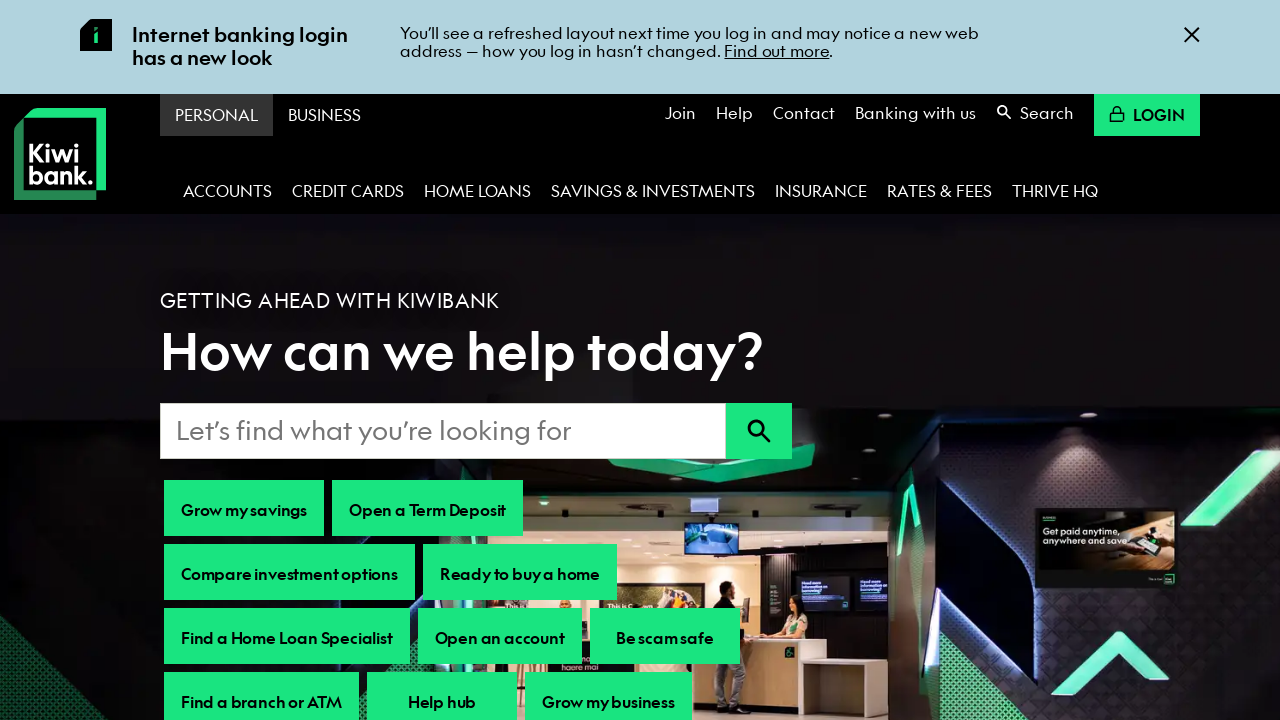

Navigated to Kiwibank personal banking home page
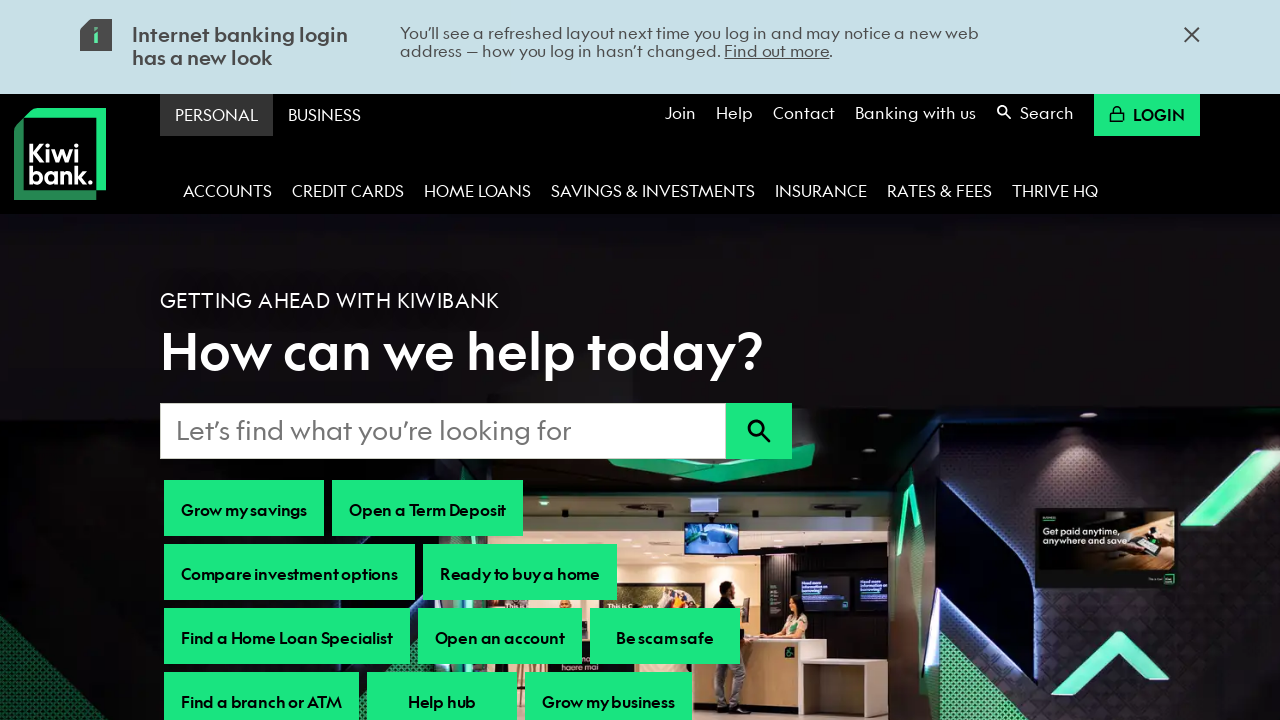

Verified page title is 'Kiwibank - 100% Kiwi owned'
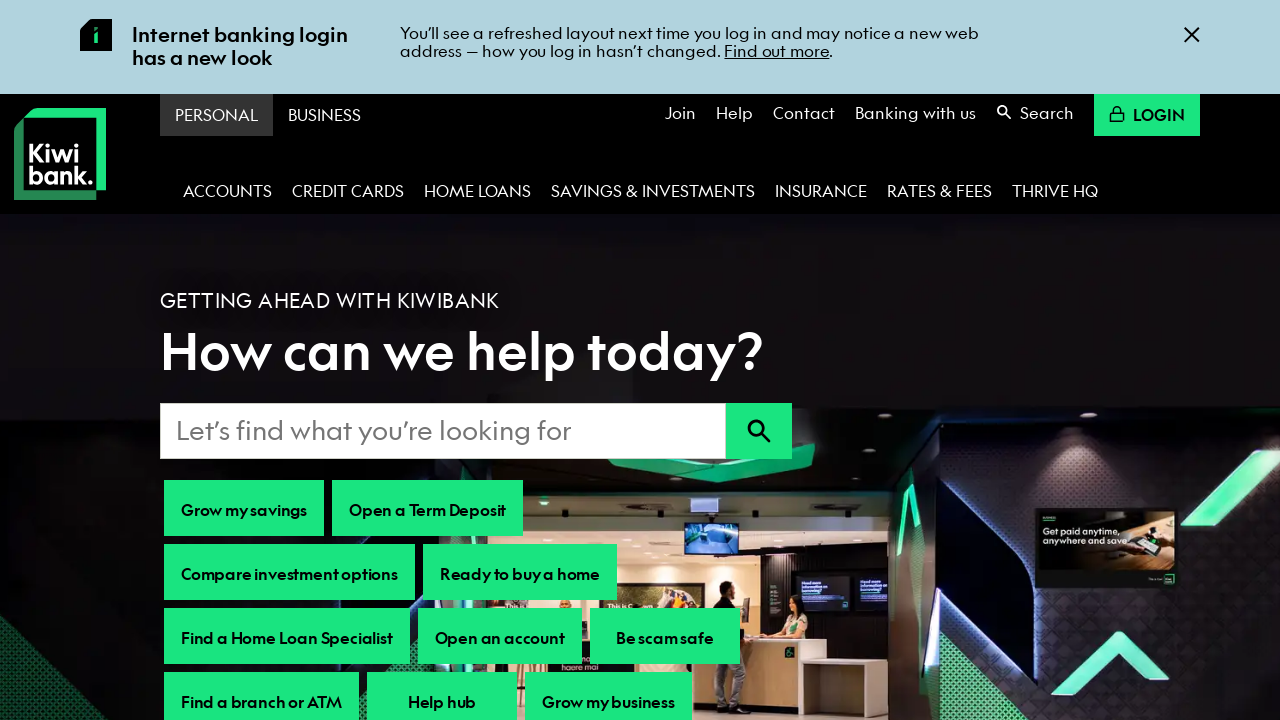

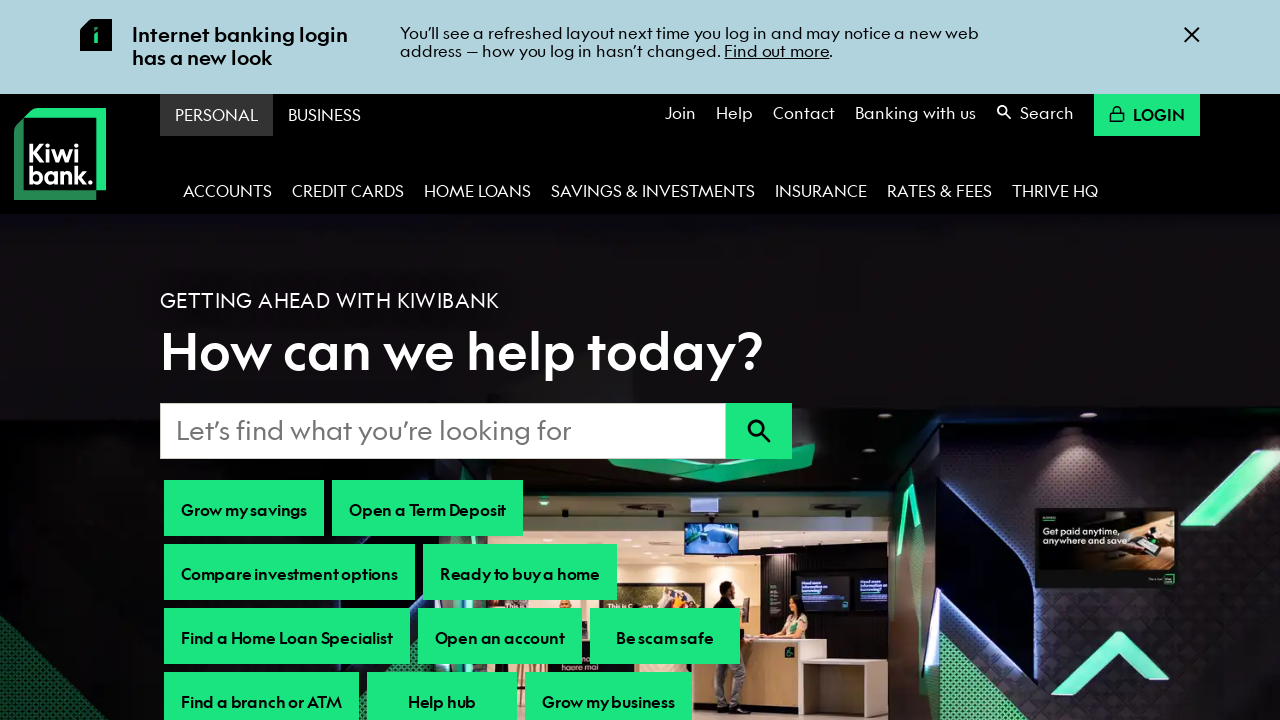